Tests click-and-drag selection of multiple consecutive grid items

Starting URL: https://jqueryui.com/resources/demos/selectable/display-grid.html

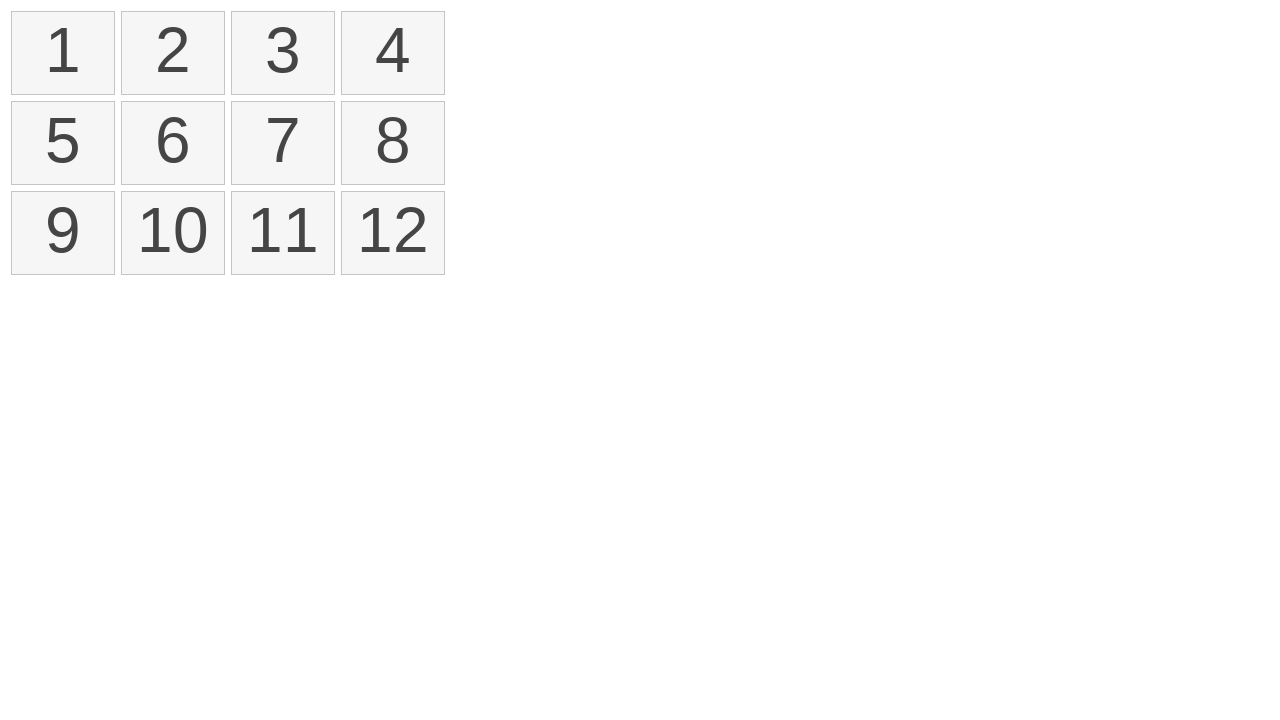

Located all selectable grid items
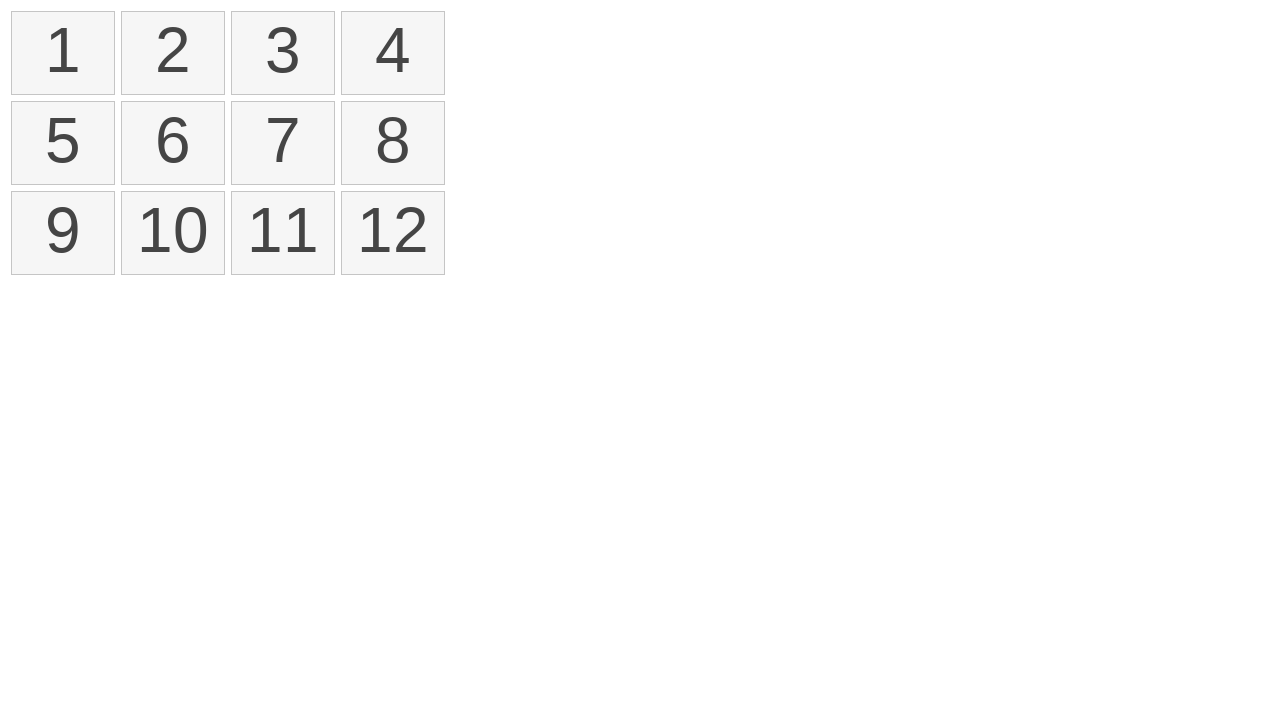

Retrieved bounding box for first grid item
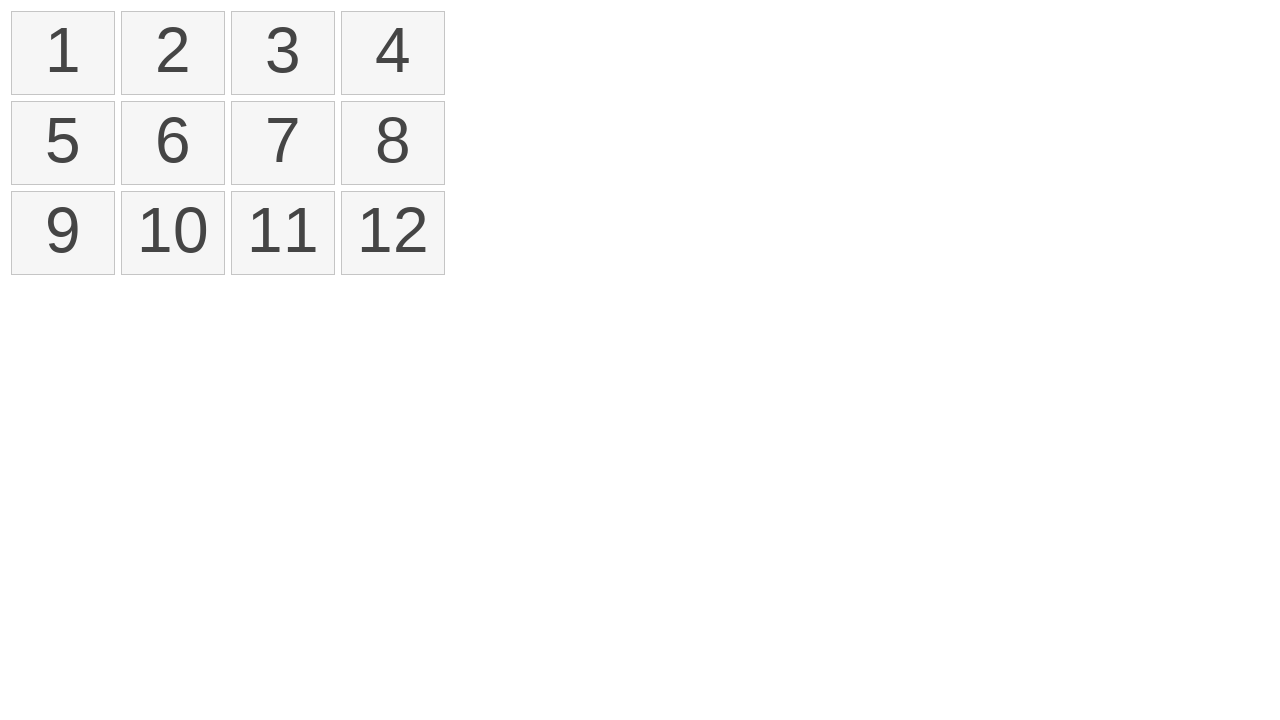

Retrieved bounding box for fourth grid item
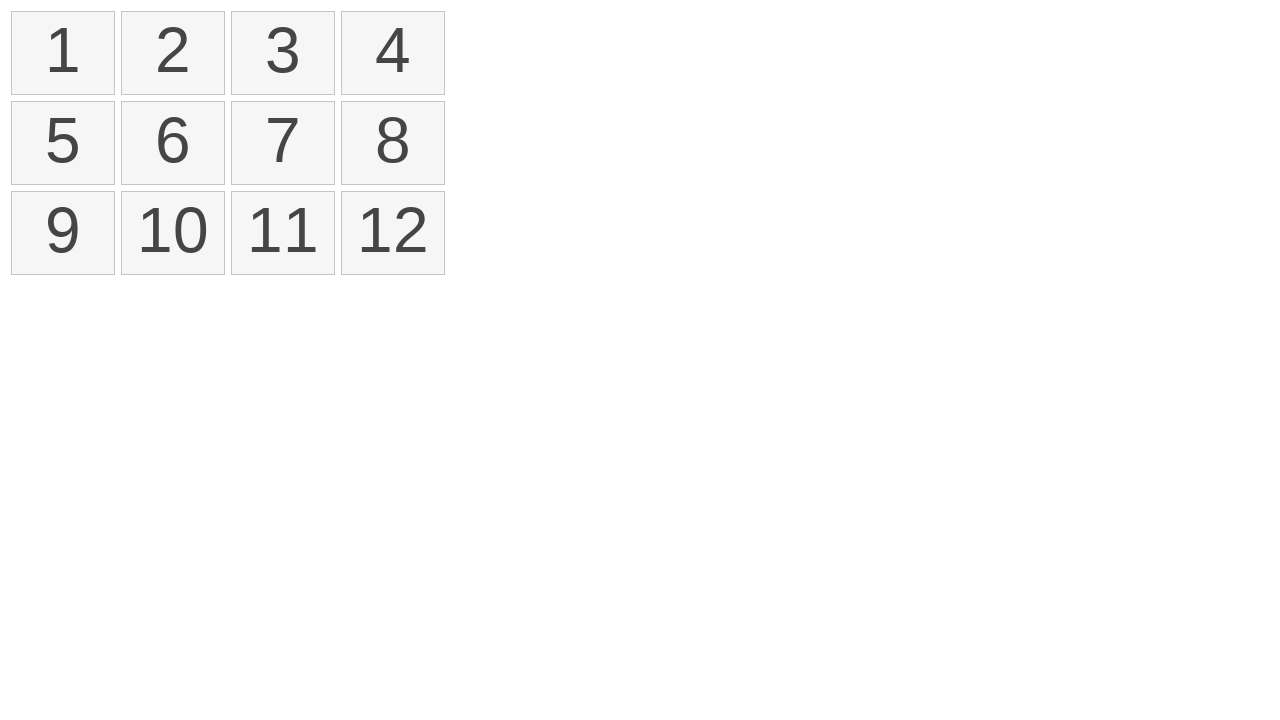

Moved mouse to center of first grid item at (63, 53)
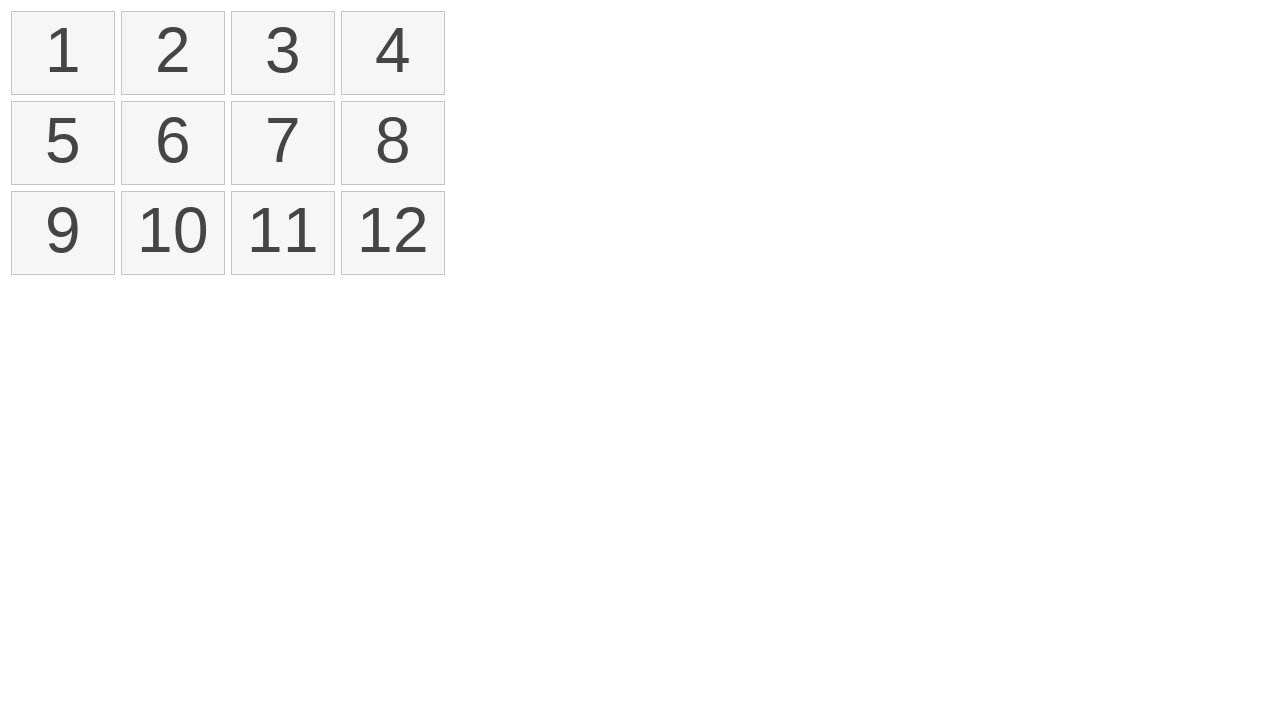

Pressed mouse button down on first grid item at (63, 53)
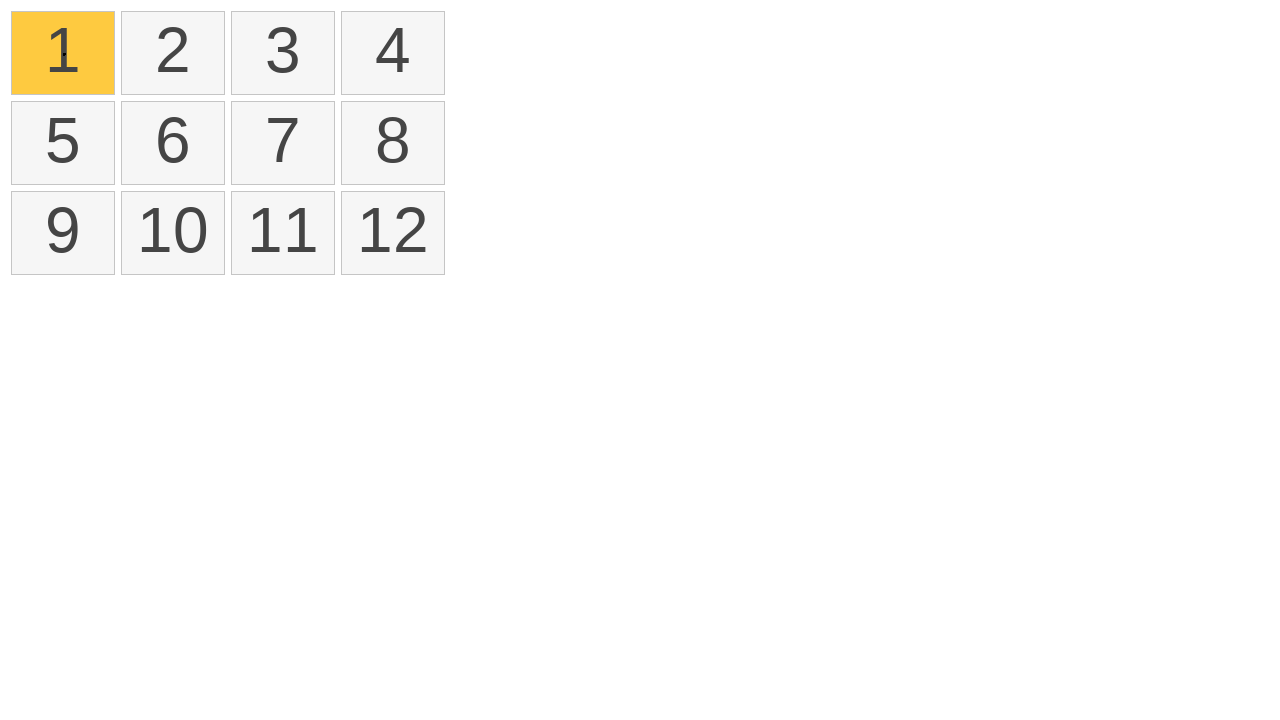

Dragged mouse to center of fourth grid item at (393, 53)
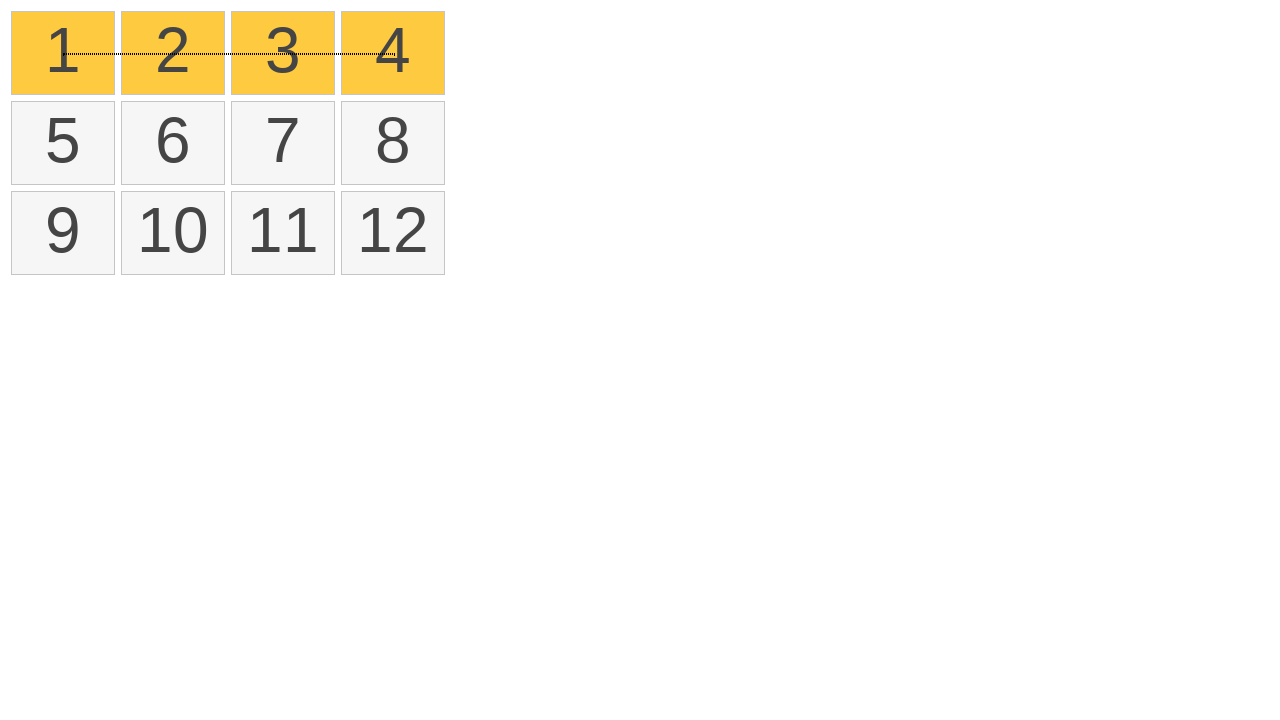

Released mouse button, completing click-and-drag selection at (393, 53)
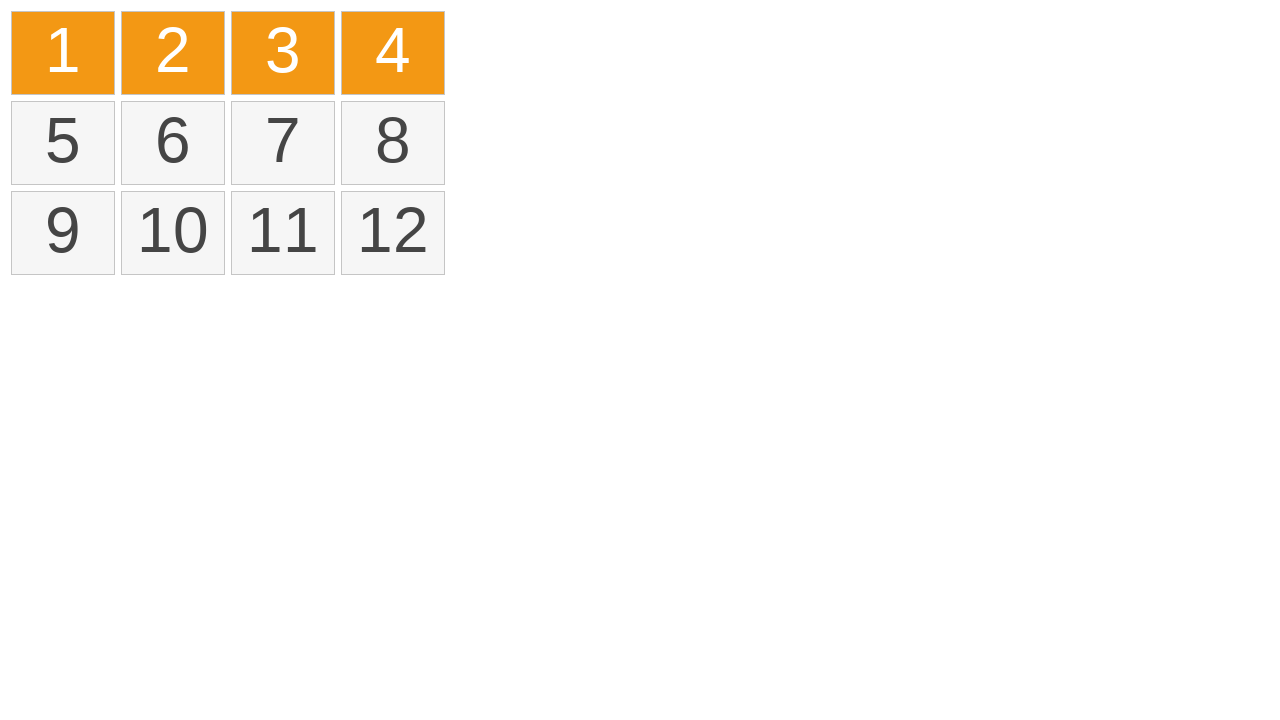

Counted selected grid items: 4 items are selected
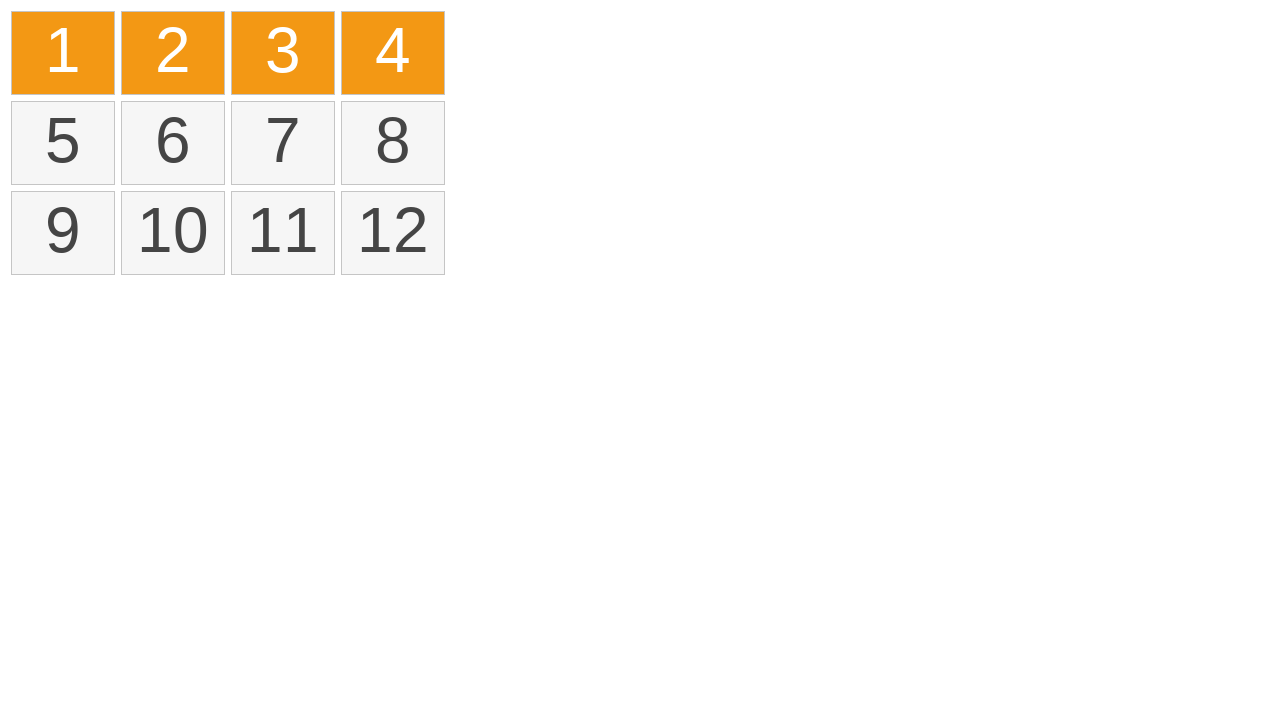

Verified that exactly 4 grid items are selected
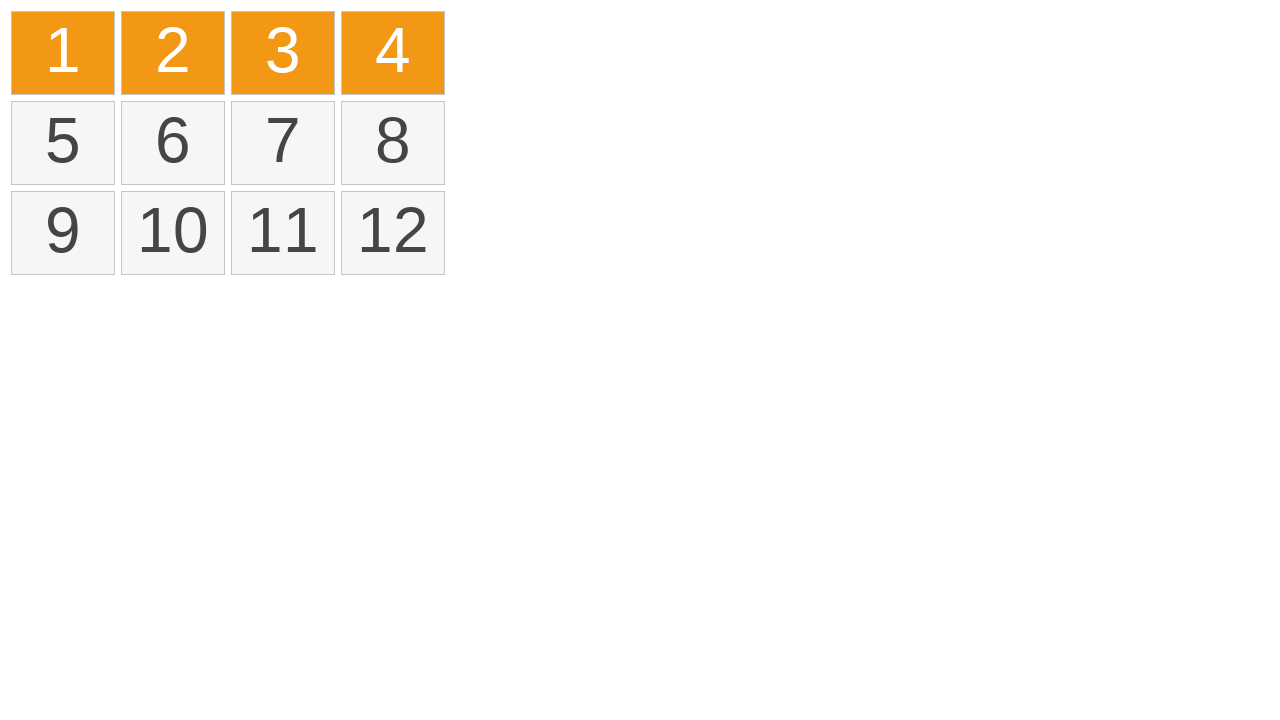

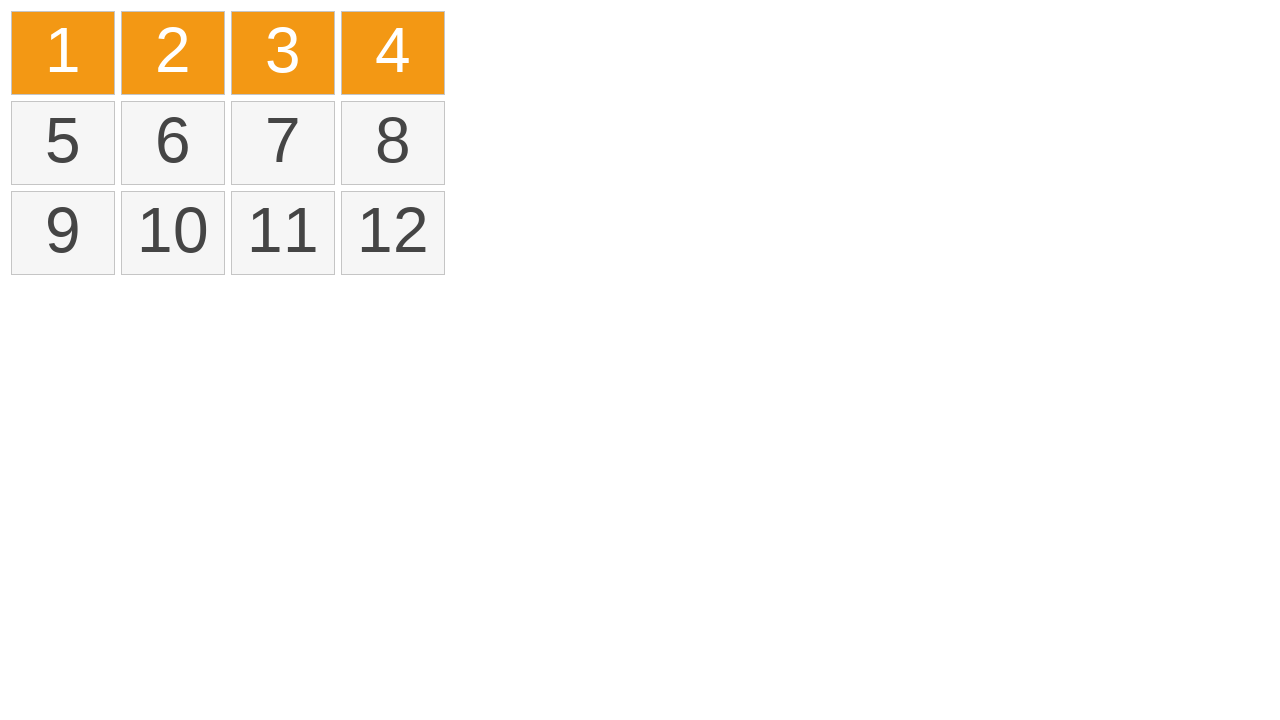